Navigates to a page with a large table and highlights a specific element by applying a red dashed border style using JavaScript execution, demonstrating visual debugging techniques.

Starting URL: http://the-internet.herokuapp.com/large

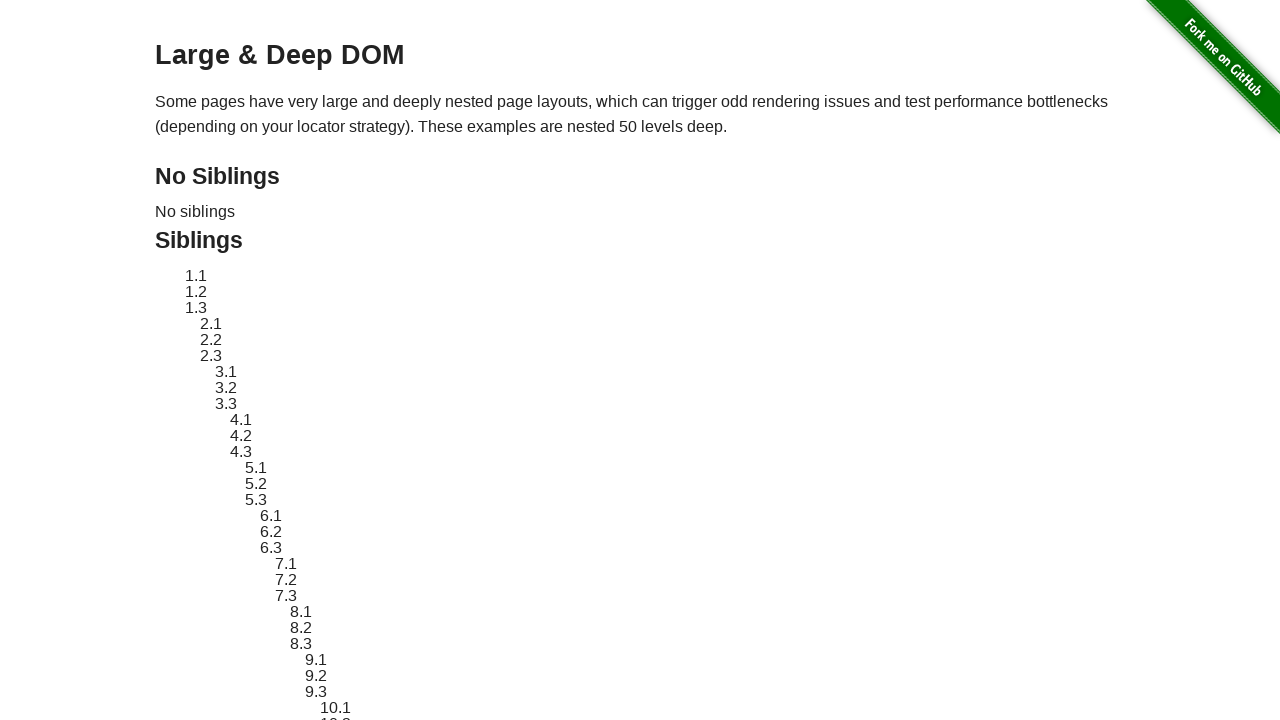

Navigated to the large table page
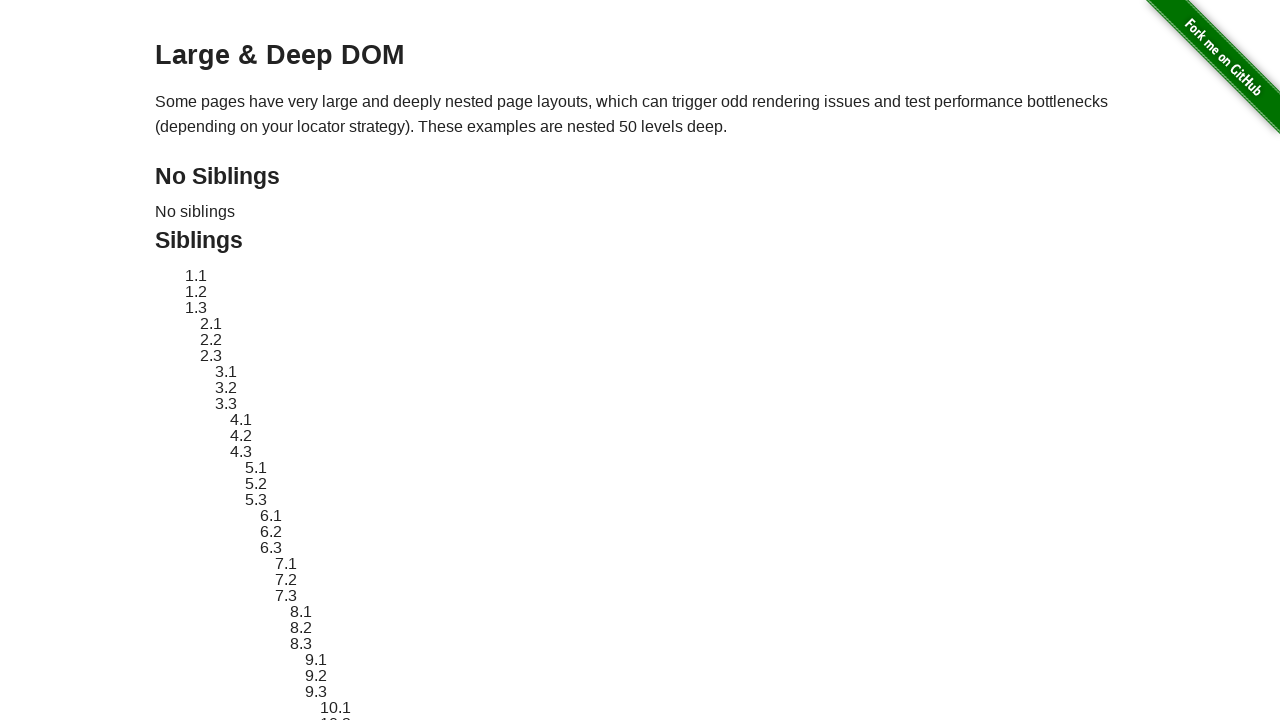

Target element #sibling-2.3 is now visible
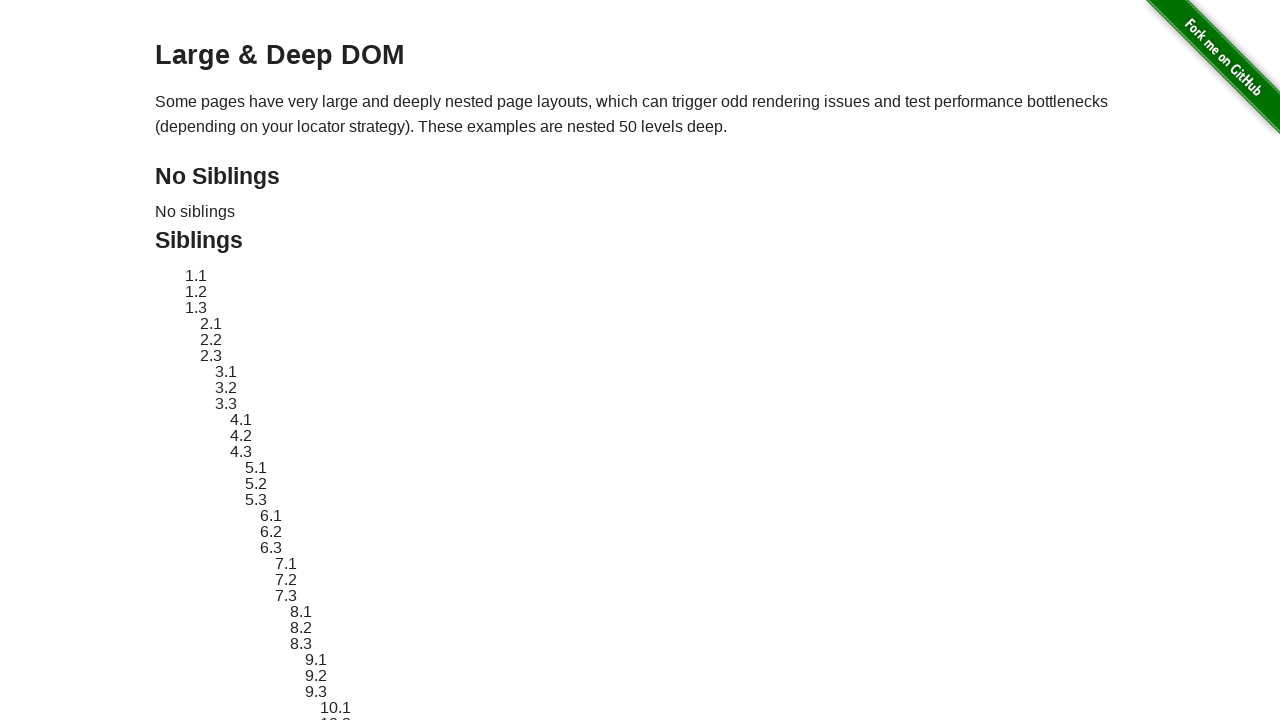

Located the target element for highlighting
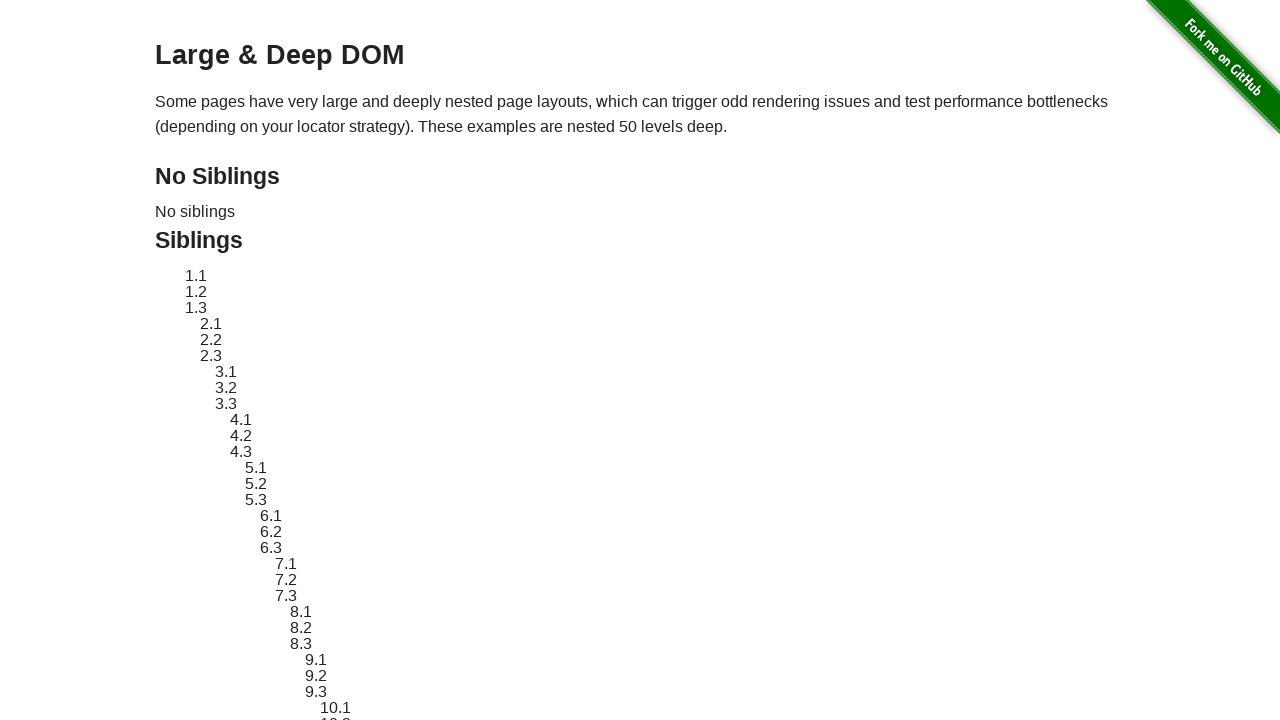

Stored original style attribute of the element
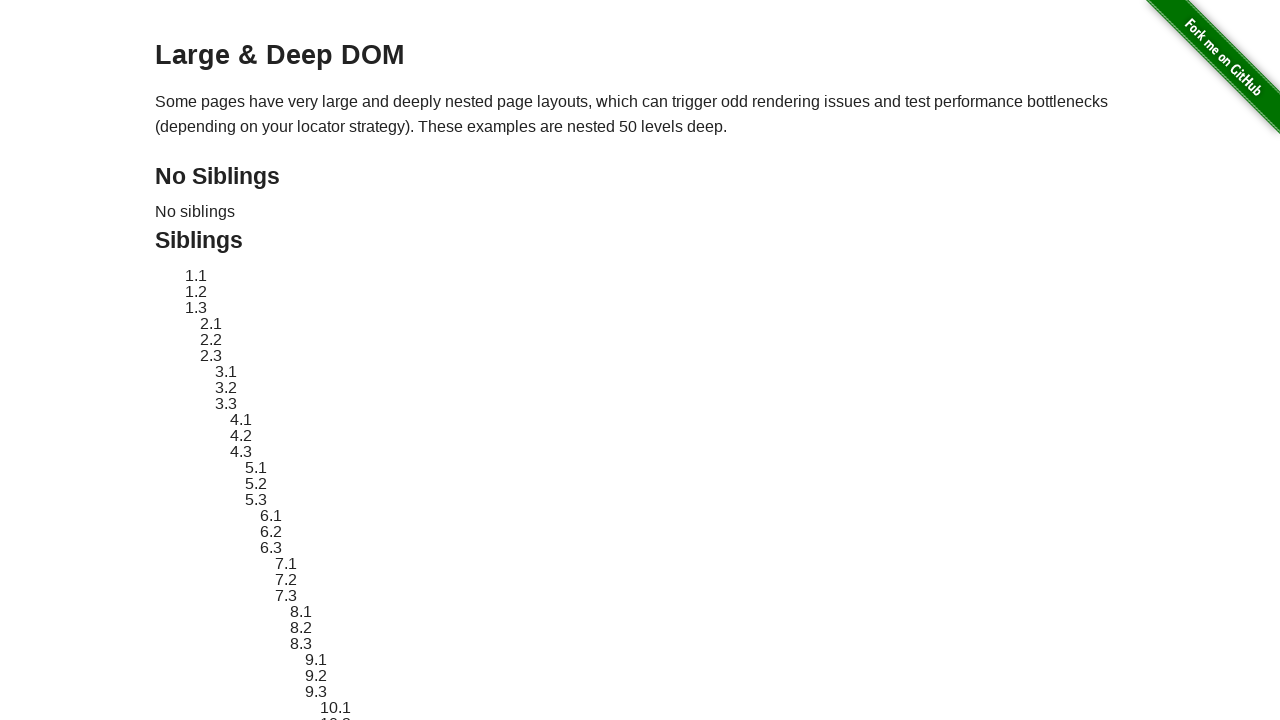

Applied red dashed border highlight to the element using JavaScript
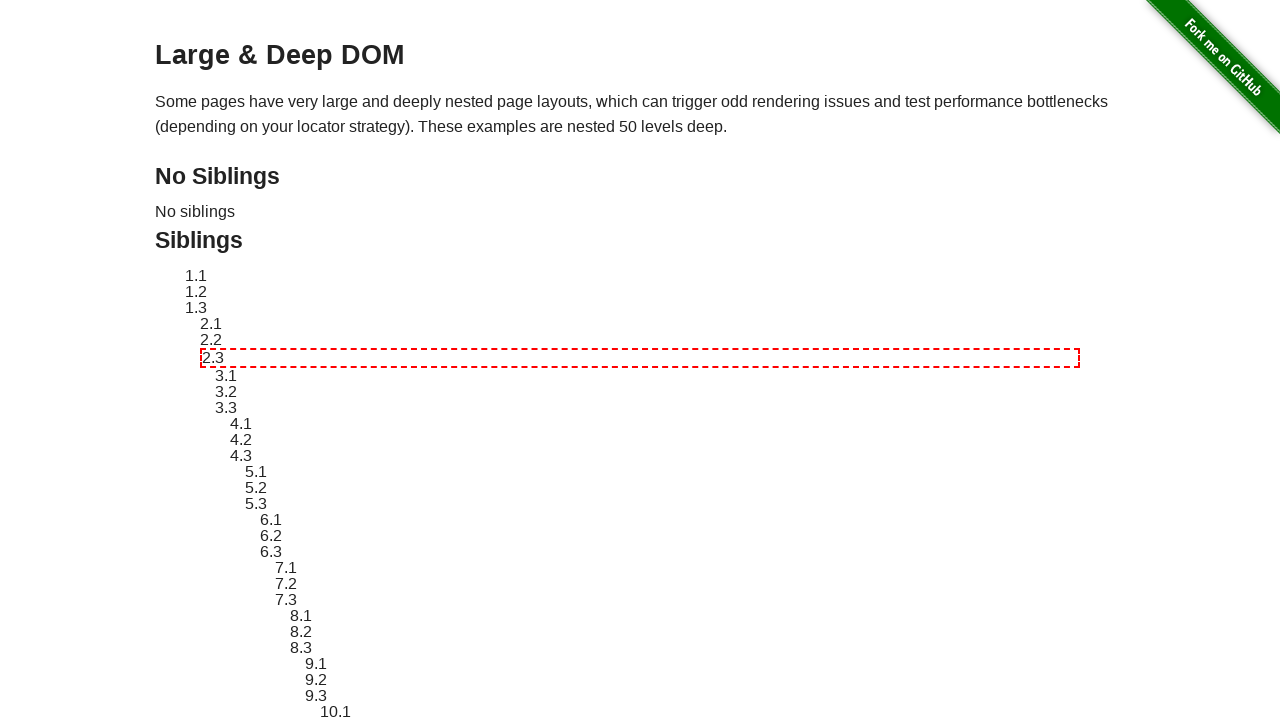

Waited 3 seconds to view the highlighted element
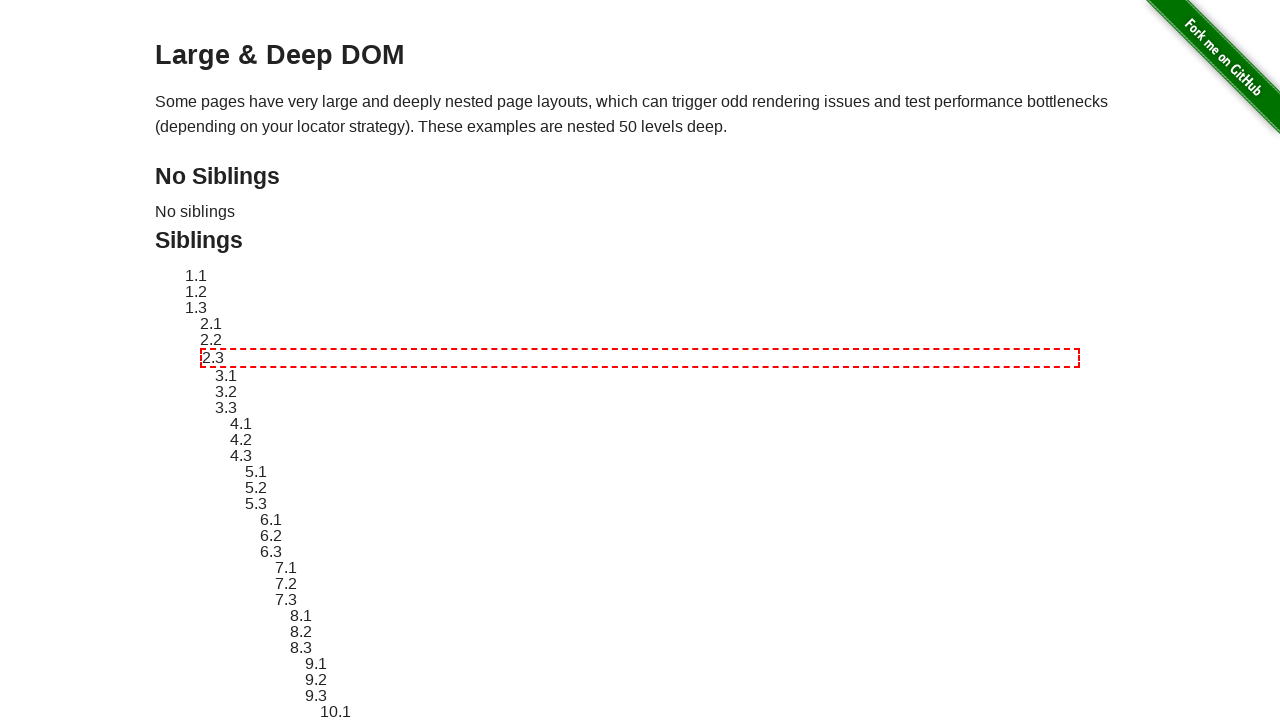

Reverted element style back to original state
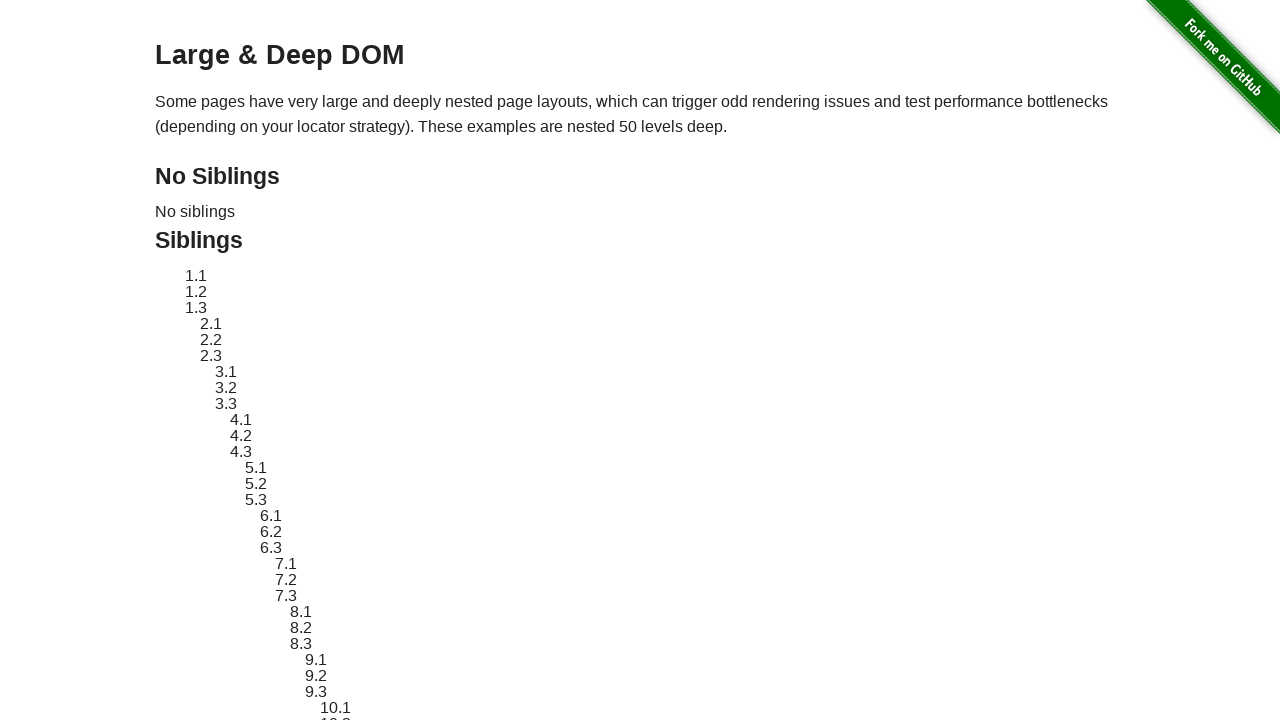

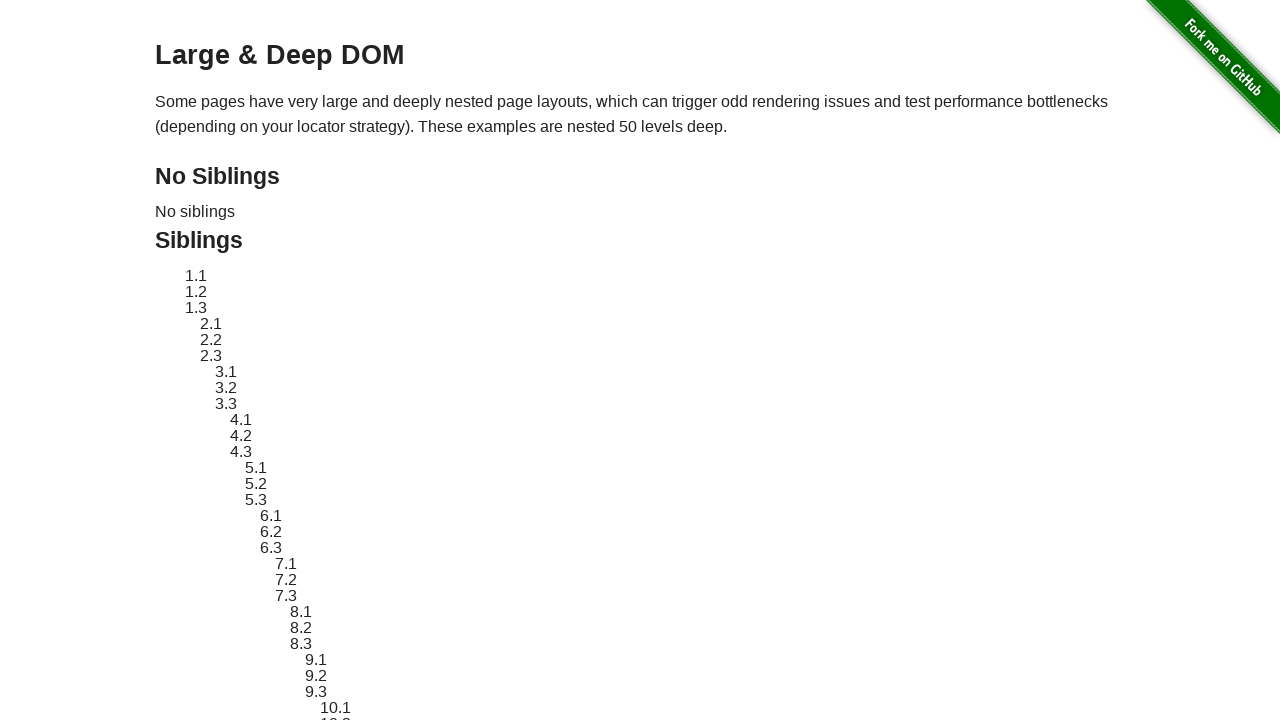